Tests browser window handling by clicking a link that opens a new window, verifying the new window content, and switching back to the main window.

Starting URL: https://the-internet.herokuapp.com/windows

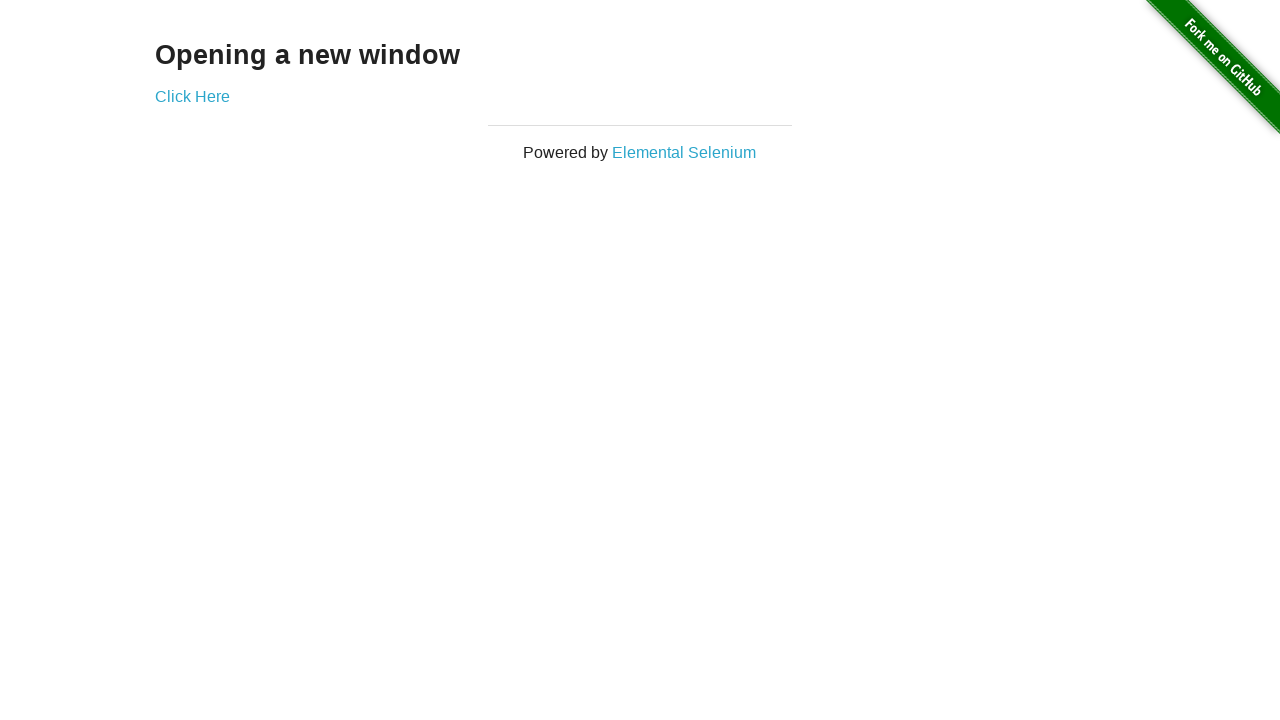

Stored reference to main page
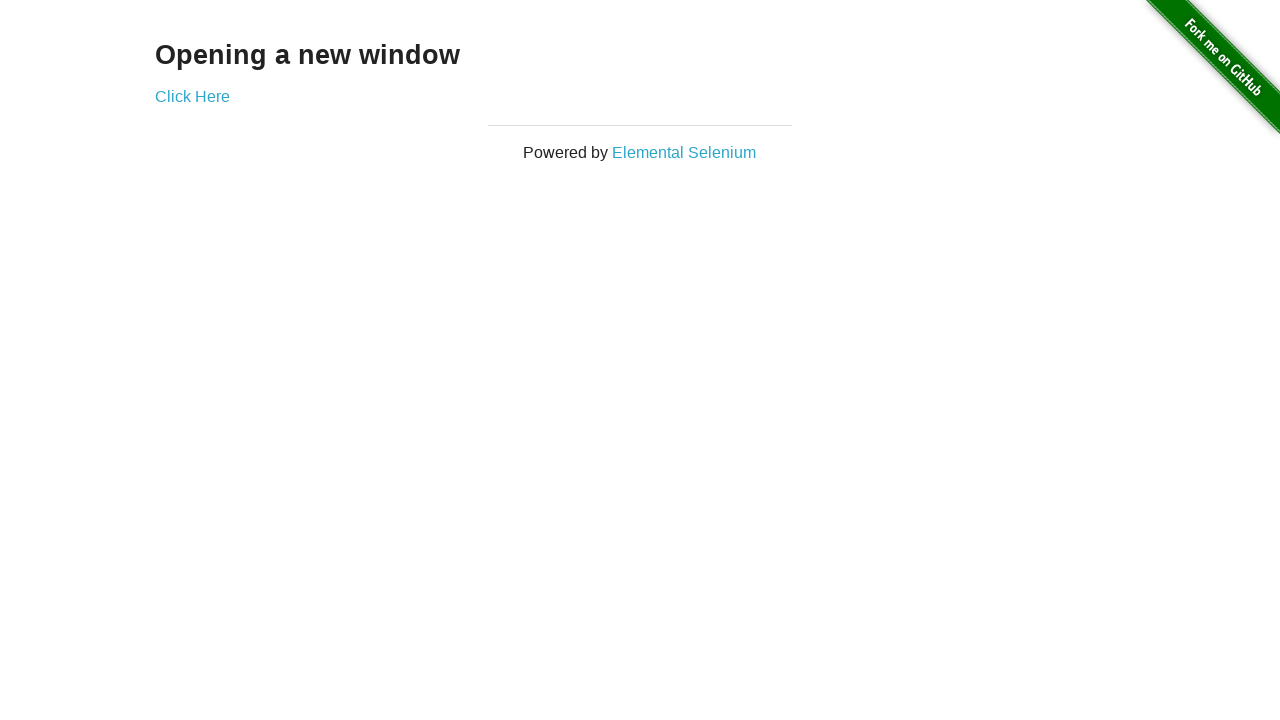

Clicked 'Click Here' link to open new window at (192, 96) on text=Click Here
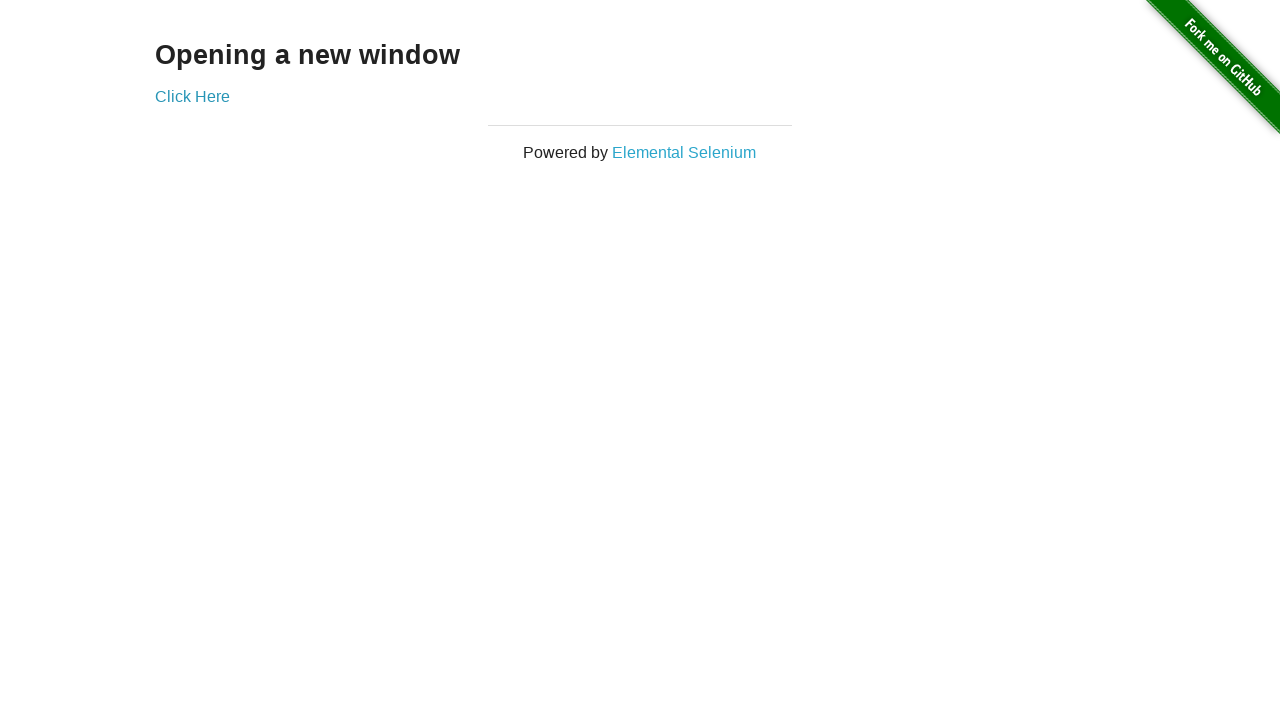

Captured new window page object
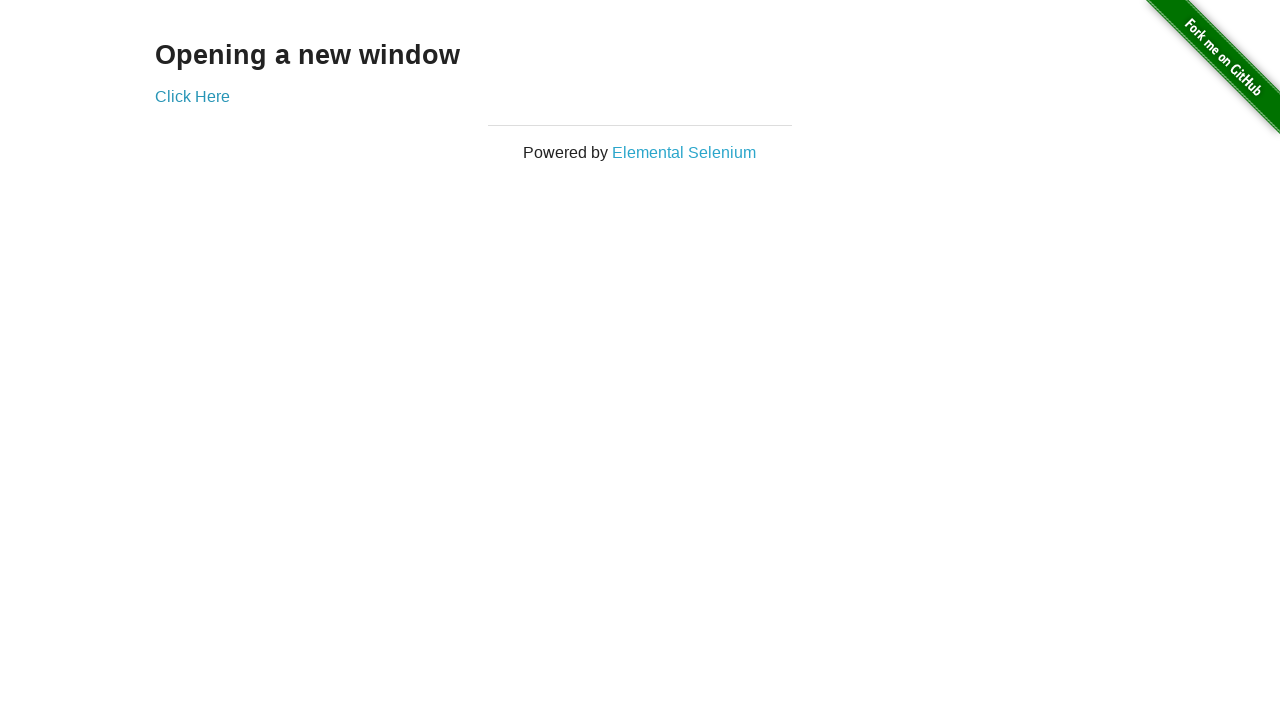

New window page loaded completely
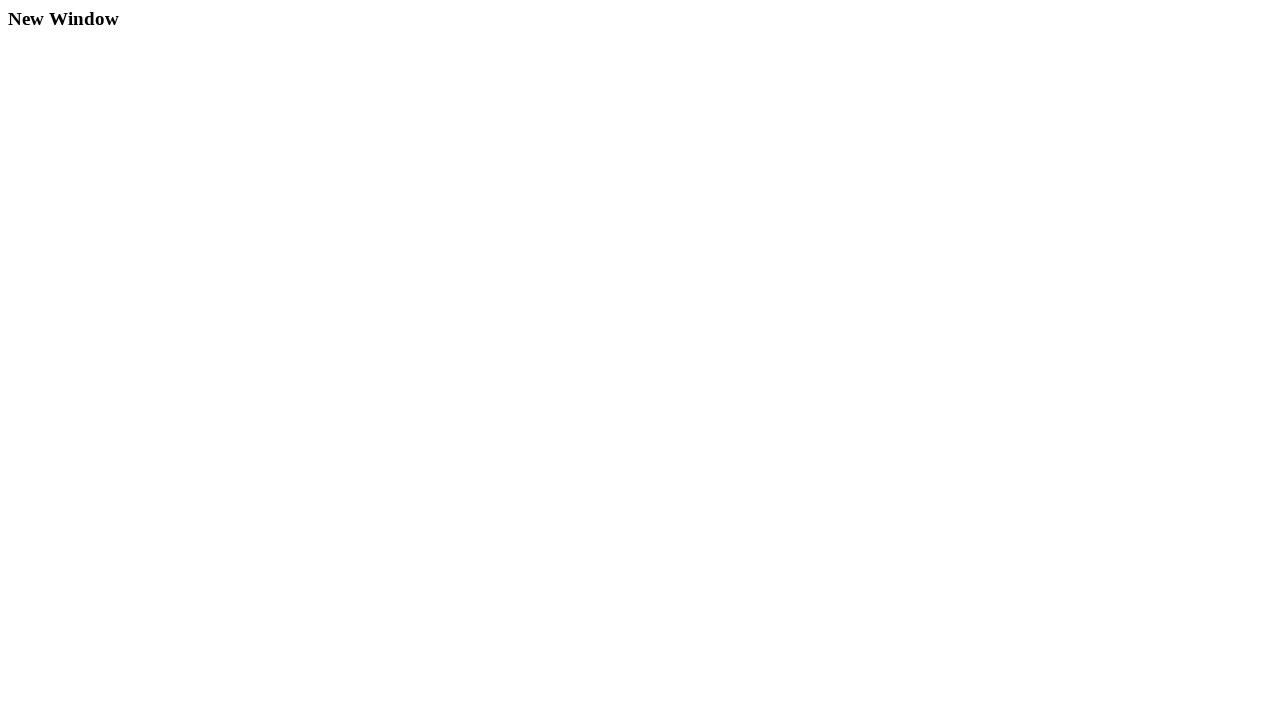

Verified 'New Window' text is present in new window
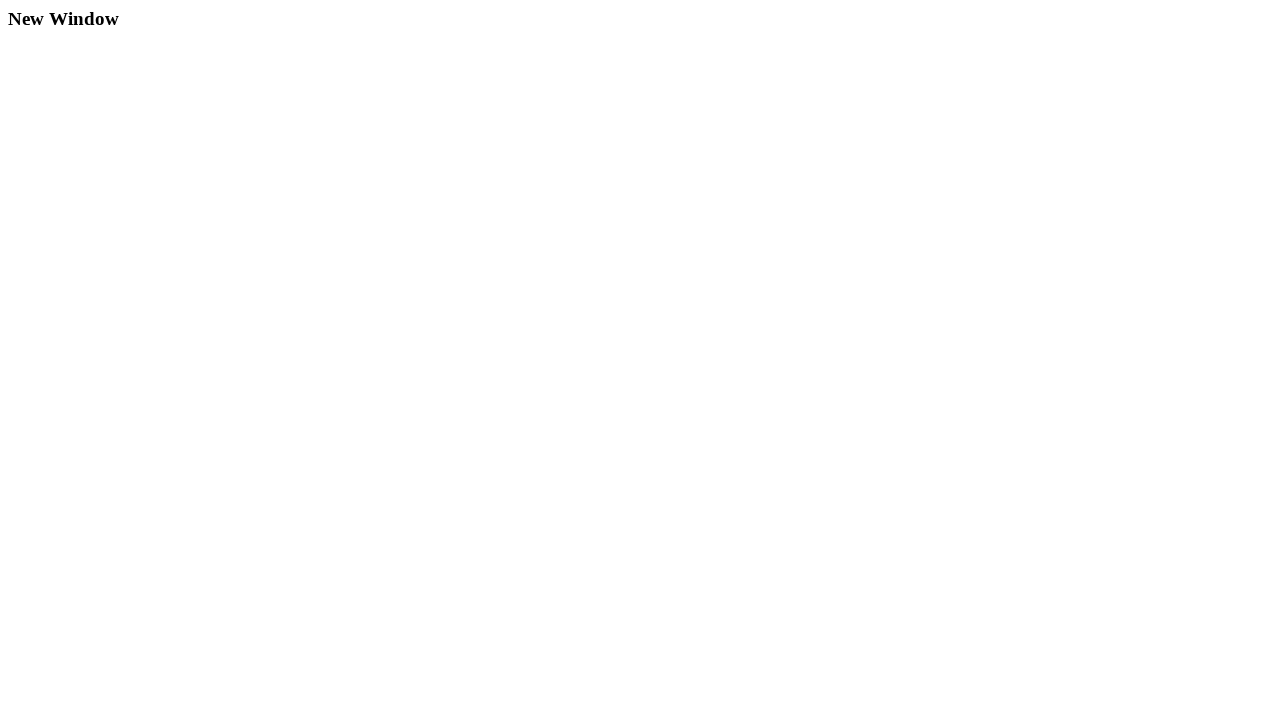

Switched back to main window
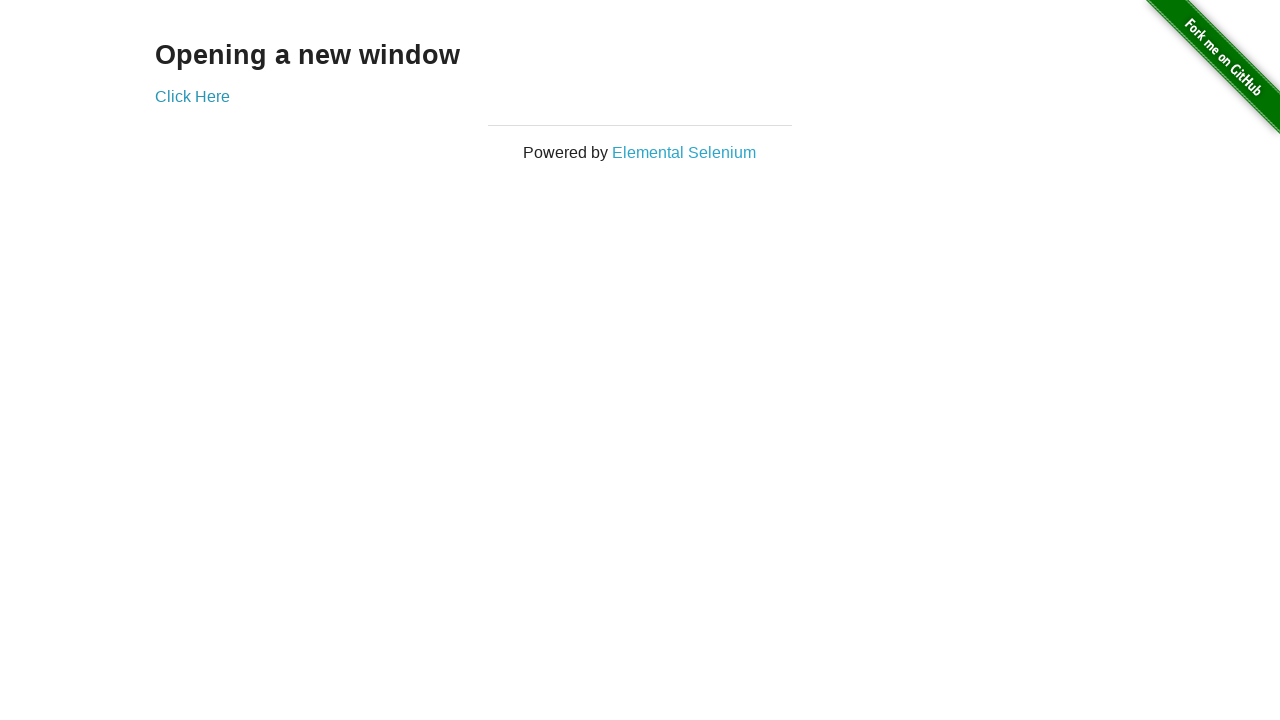

Verified main page still contains 'Click Here' link
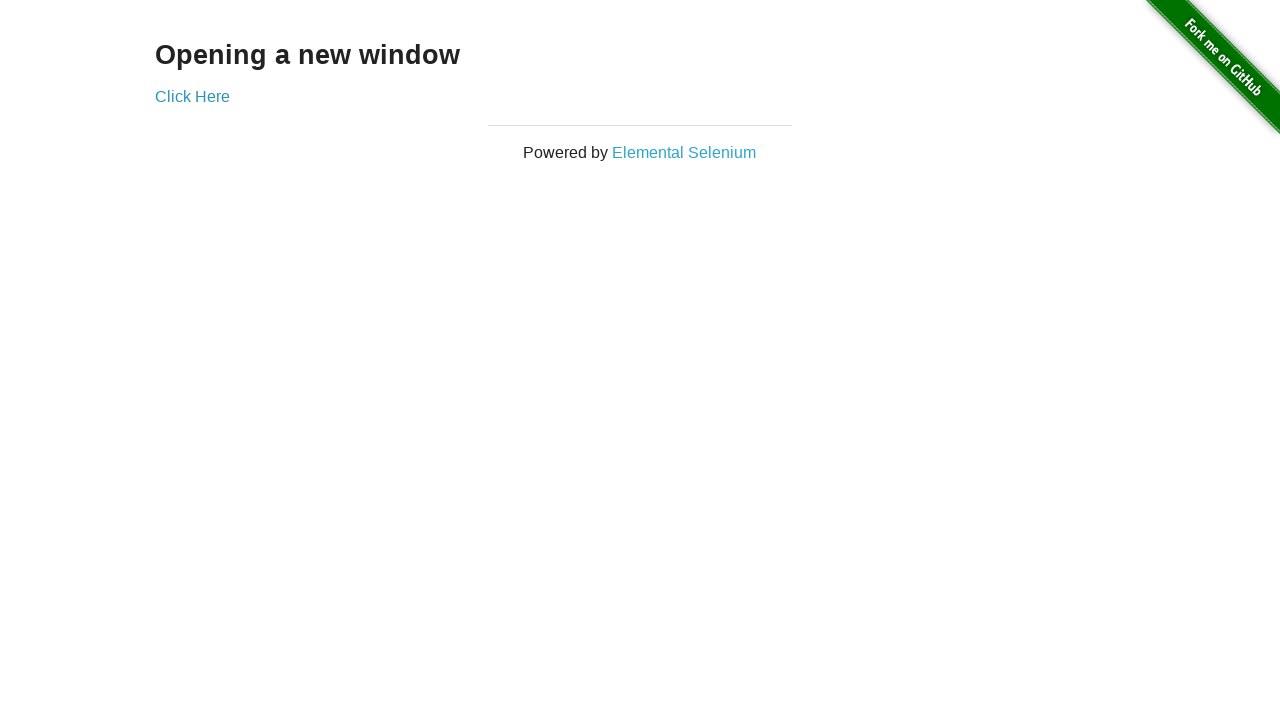

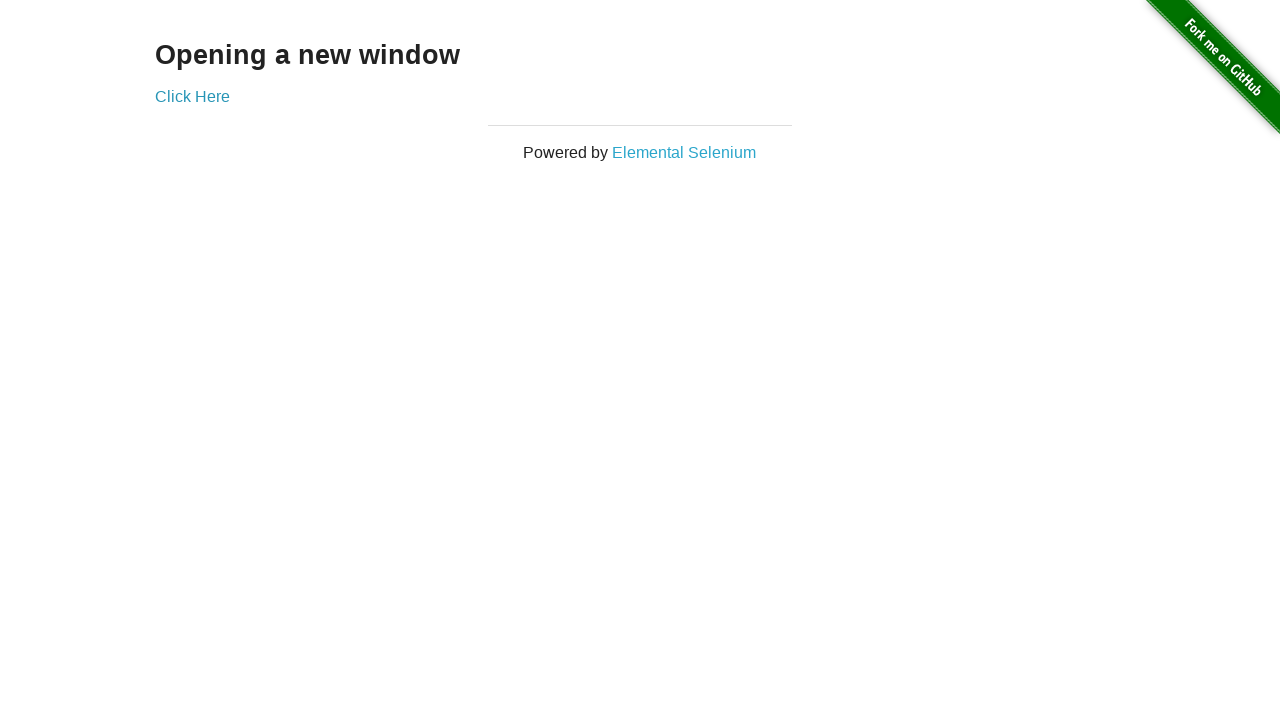